Tests shoe size validation with invalid inputs (0, 45, and non-numeric) and verifies appropriate error messages

Starting URL: https://lm.skillbox.cc/qa_tester/module03/practice1/

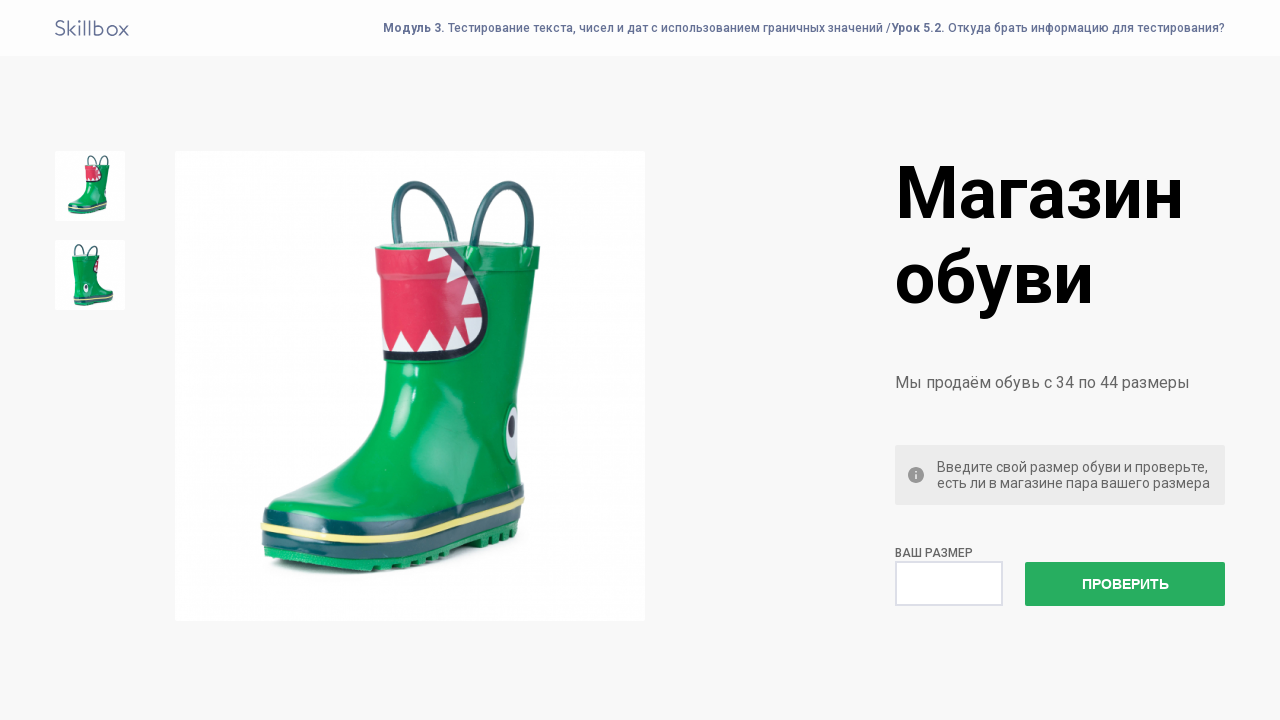

Cleared the size input field on #size
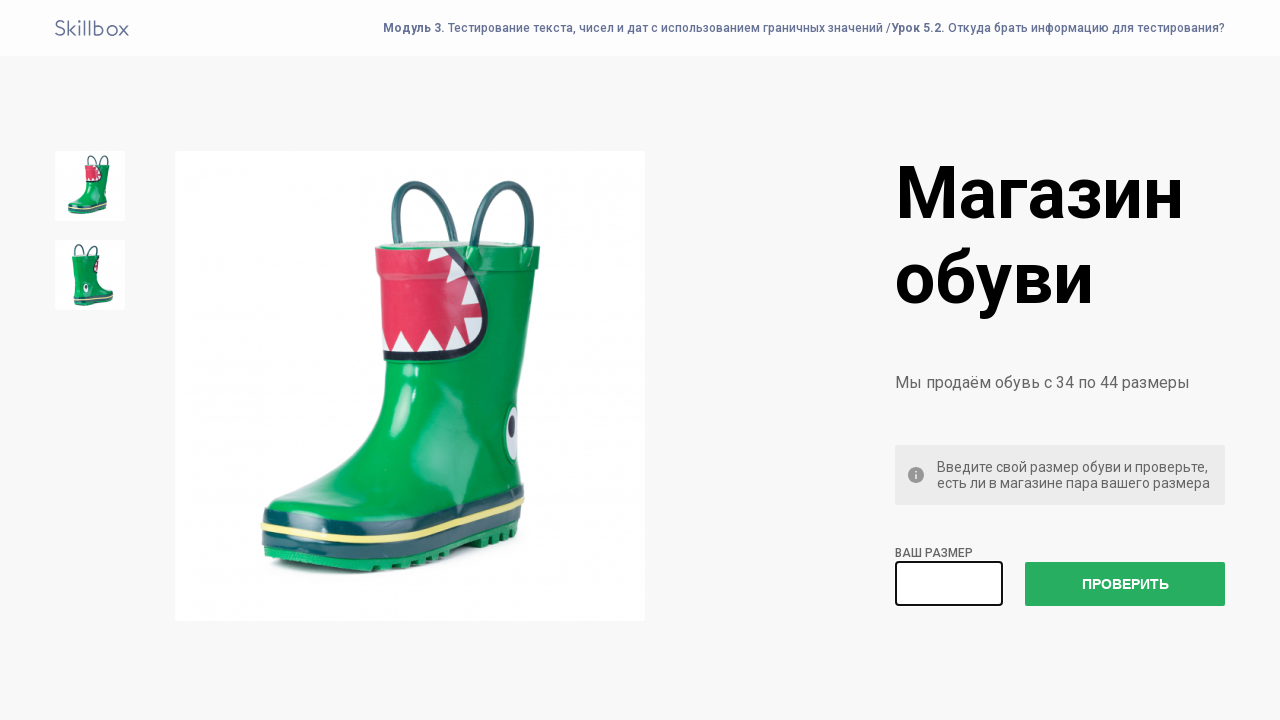

Entered invalid size '0' into the size field on #size
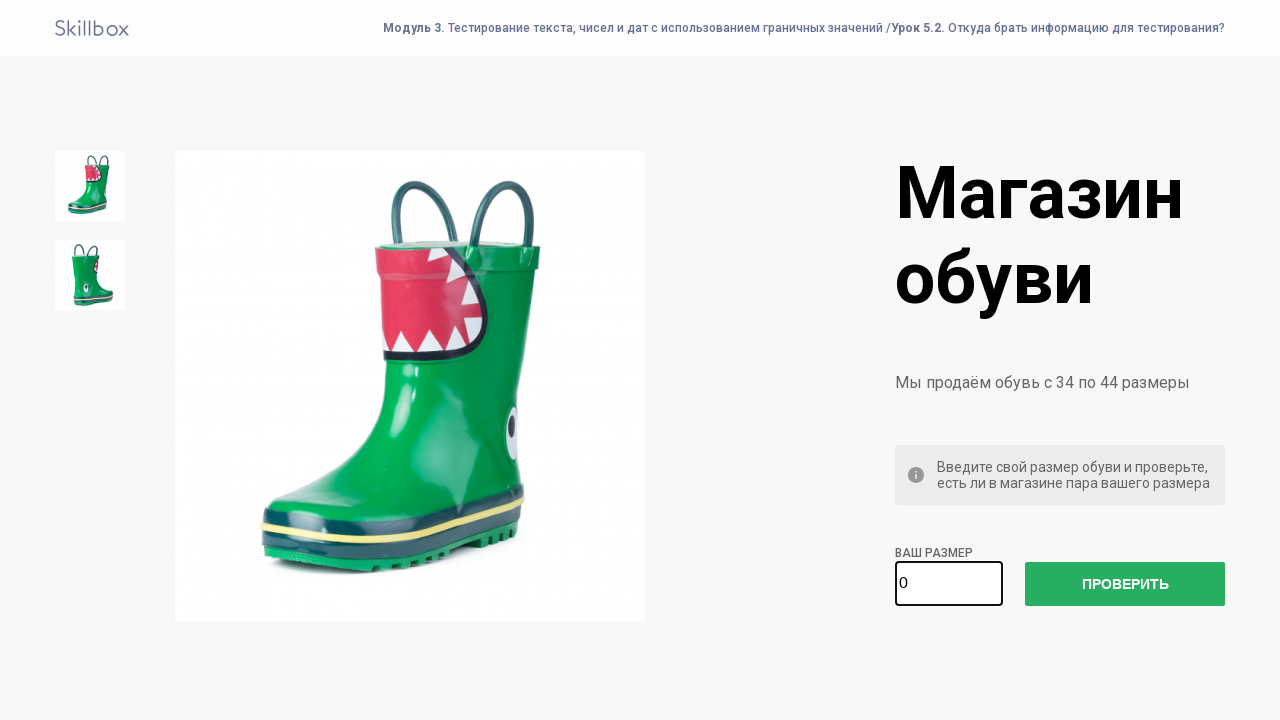

Clicked check size button to validate size 0 at (1125, 584) on #check-size-button
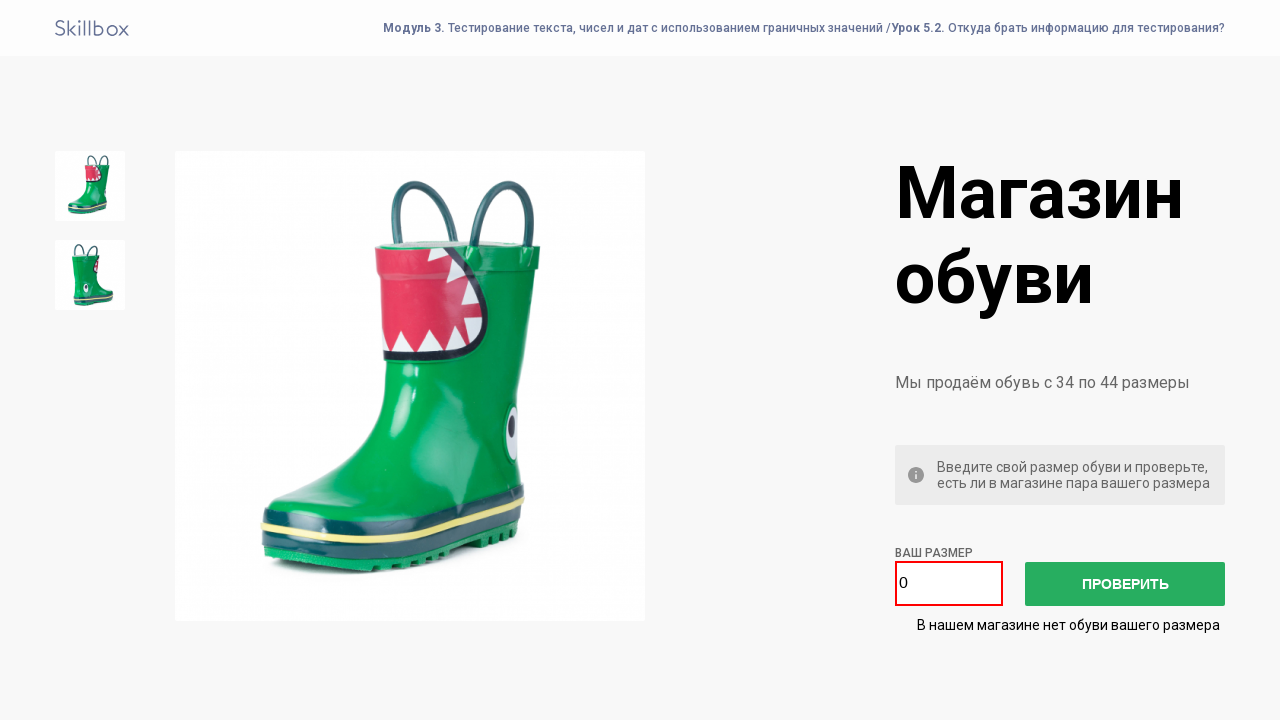

Located error message element
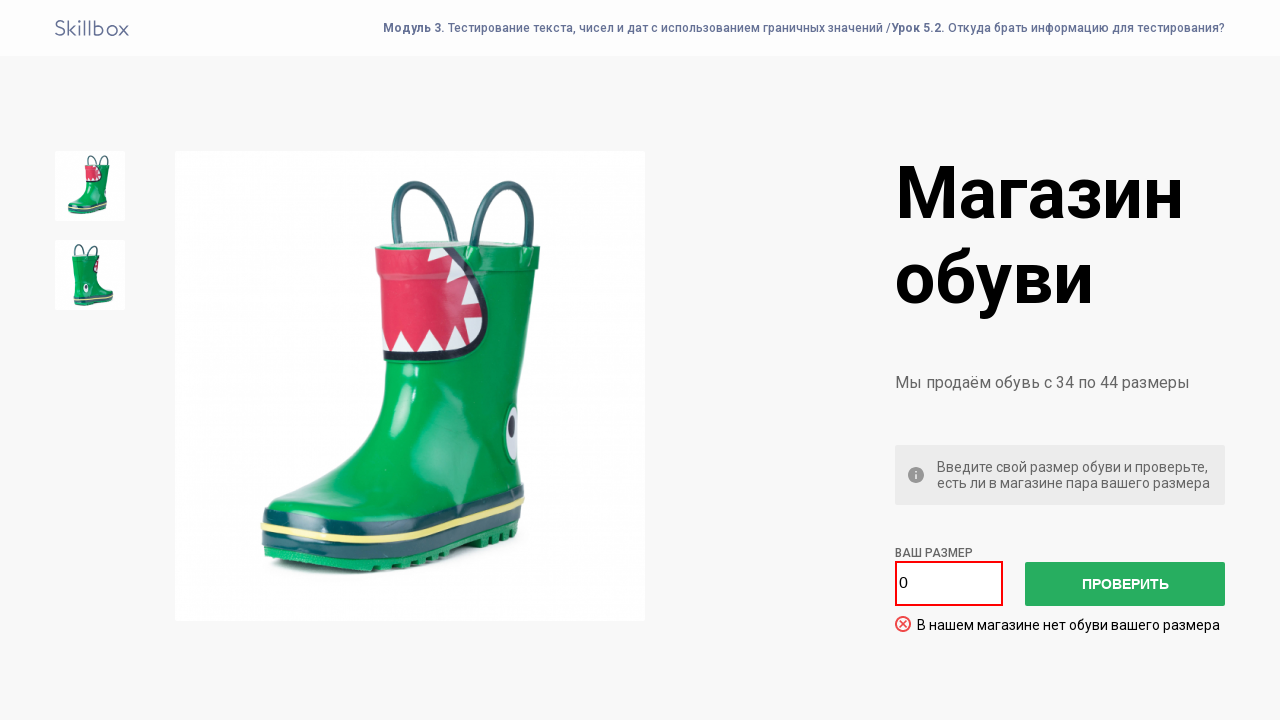

Verified error message for size 0: 'В нашем магазине нет обуви вашего размера'
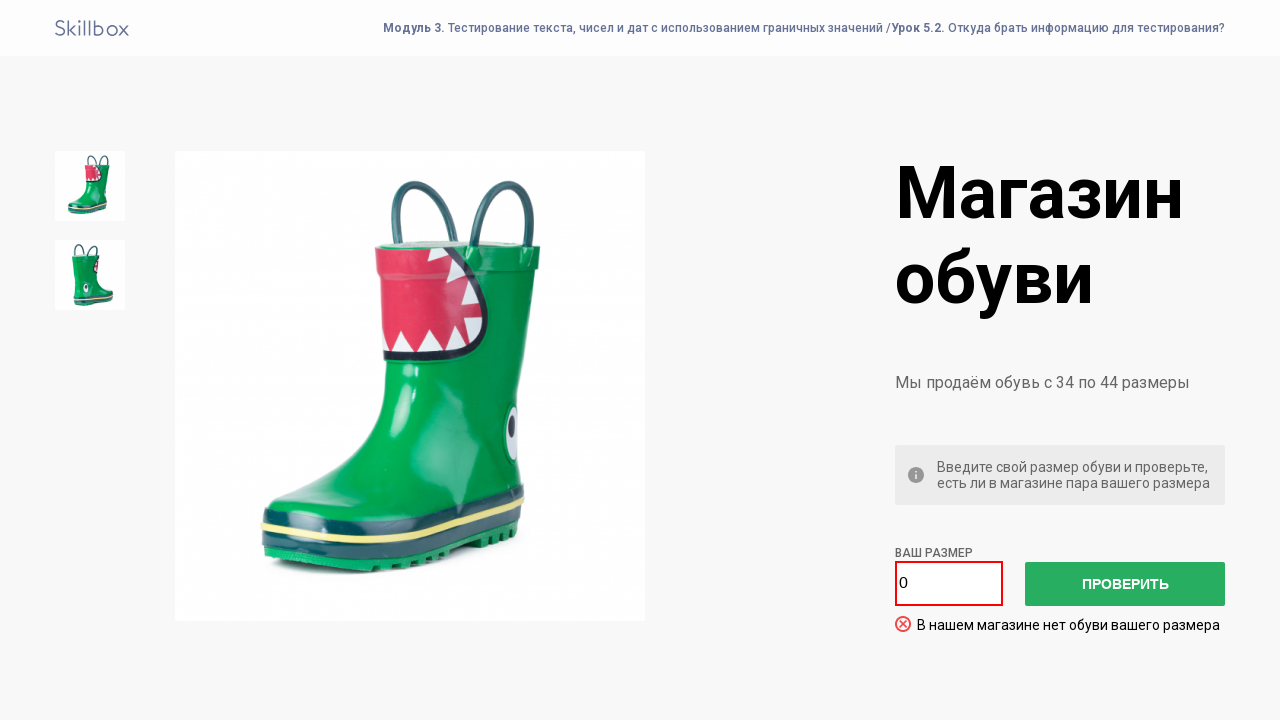

Cleared the size input field on #size
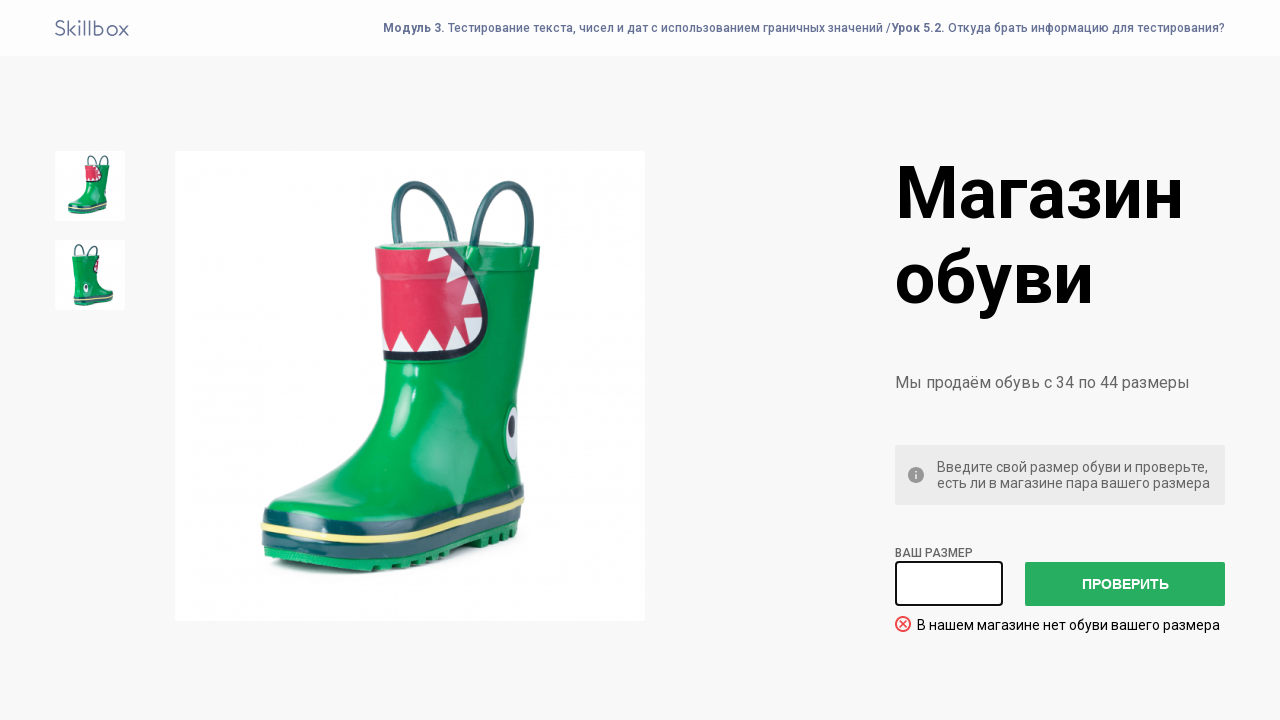

Entered invalid size '45' into the size field on #size
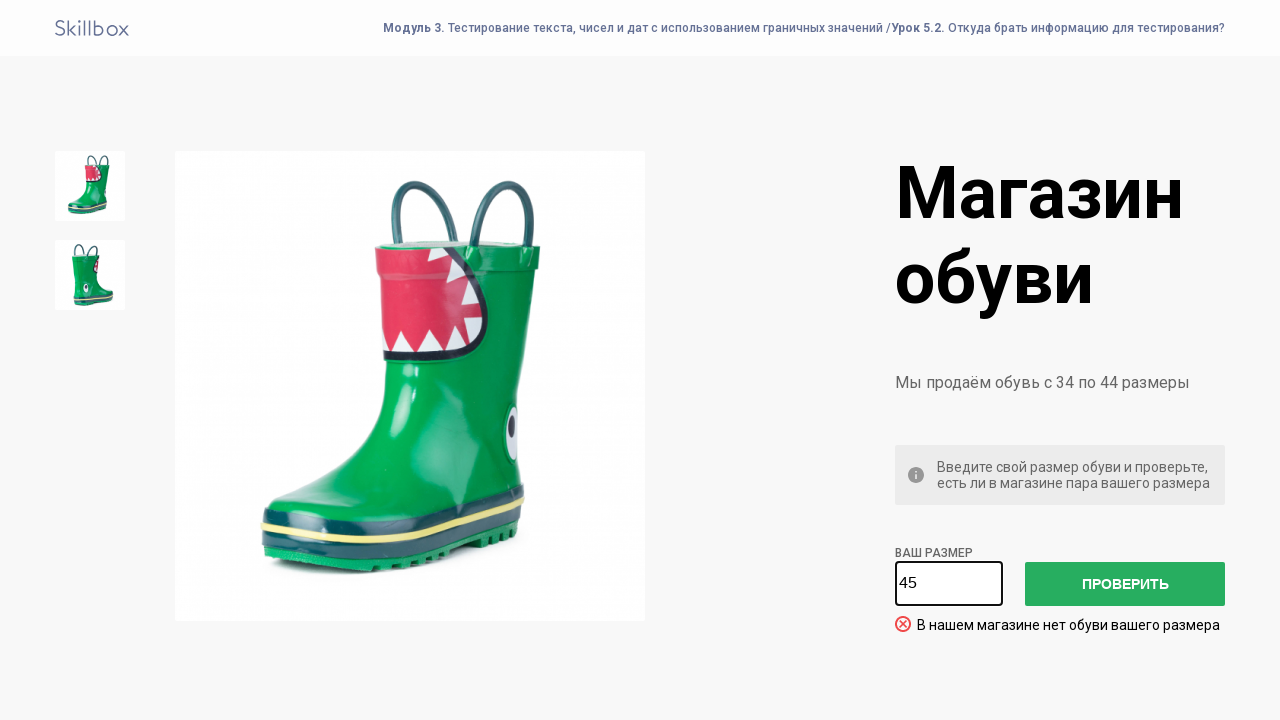

Clicked check size button to validate size 45 at (1125, 584) on #check-size-button
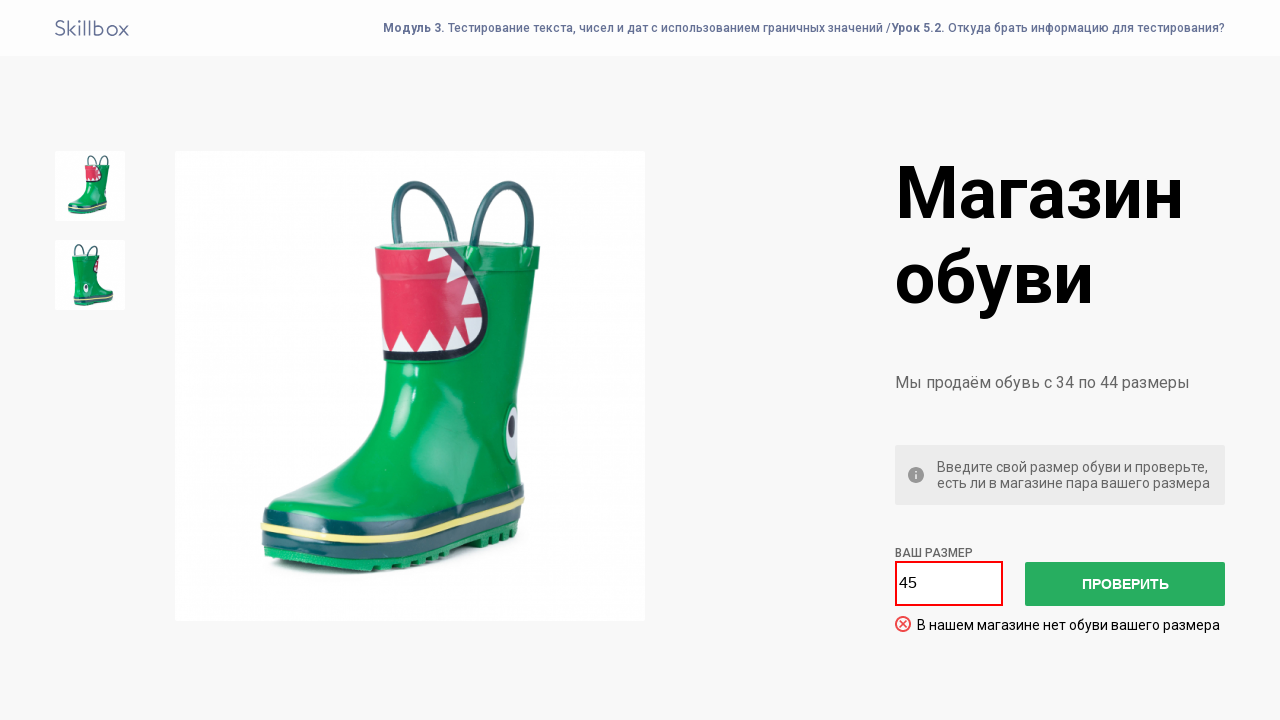

Verified error message for size 45: 'В нашем магазине нет обуви вашего размера'
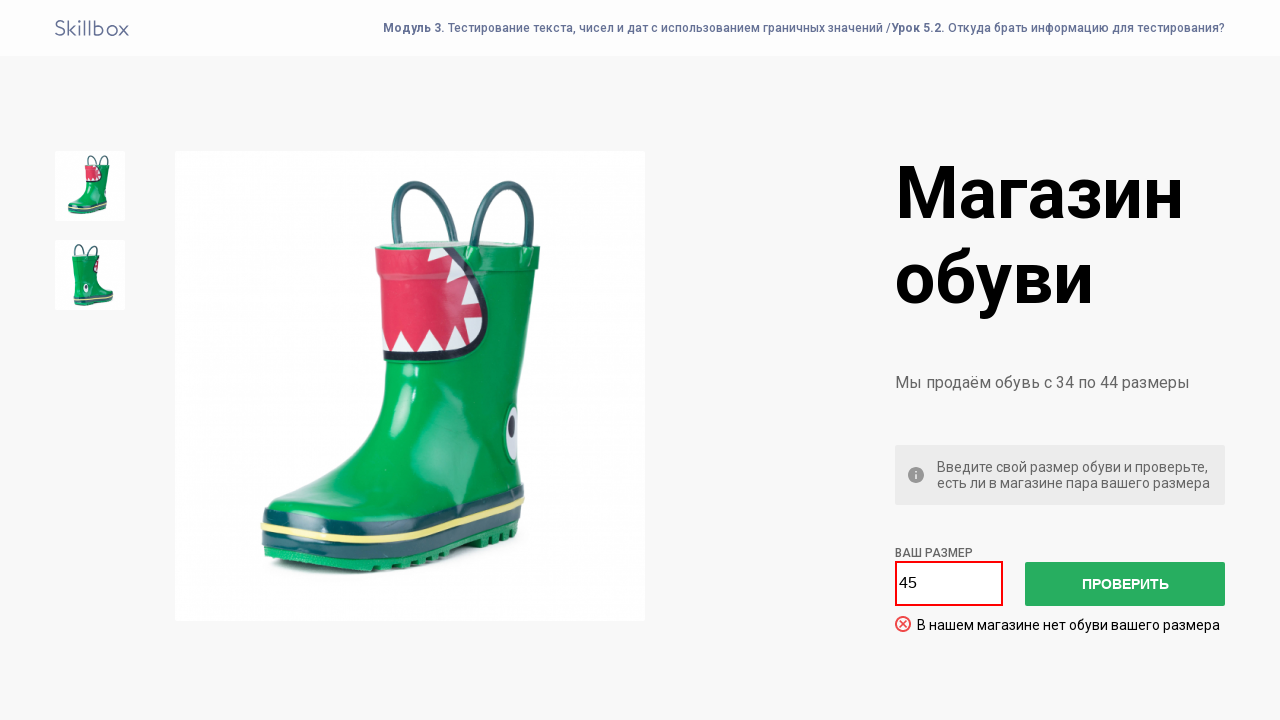

Cleared the size input field on #size
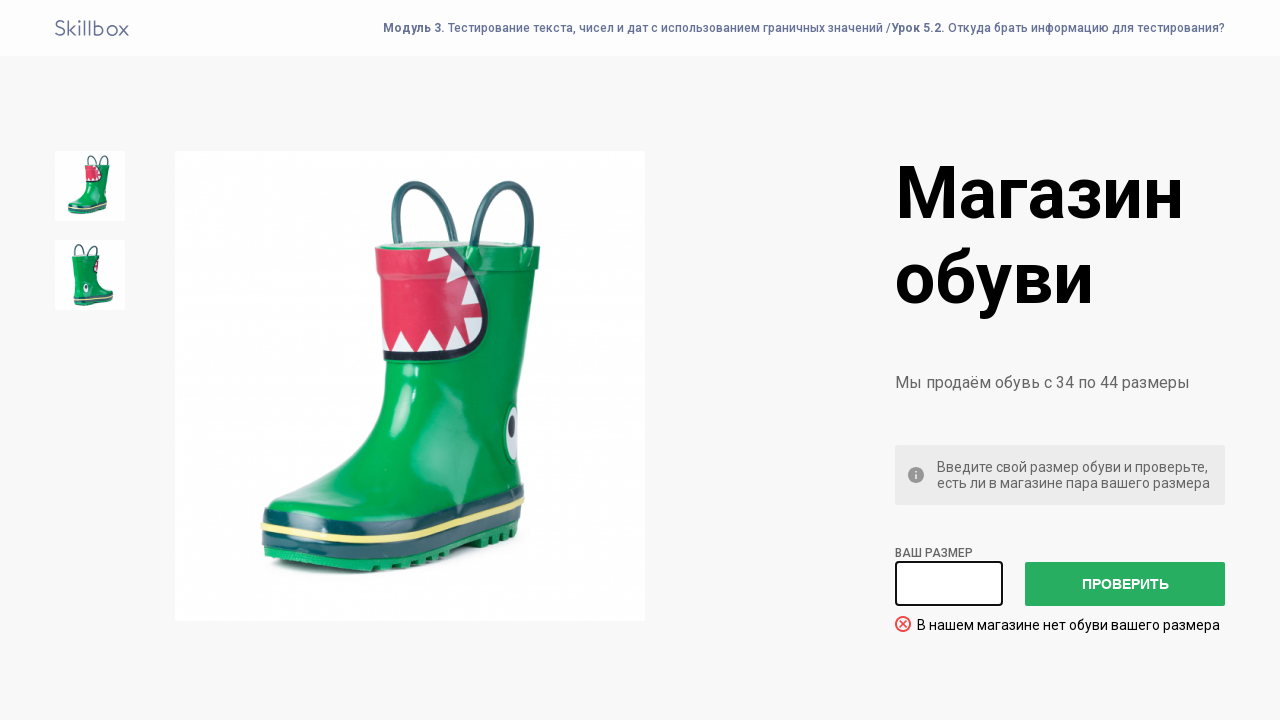

Entered non-numeric input 'AAA' into the size field on #size
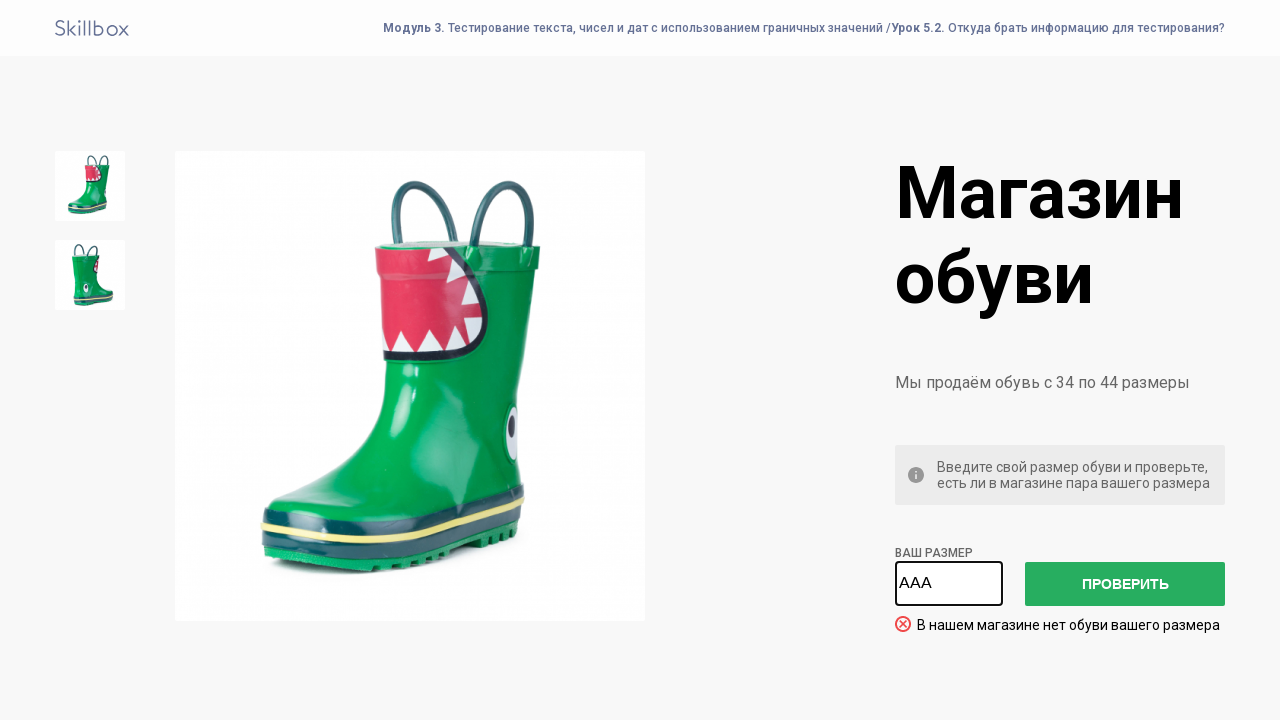

Clicked check size button to validate non-numeric input at (1125, 584) on #check-size-button
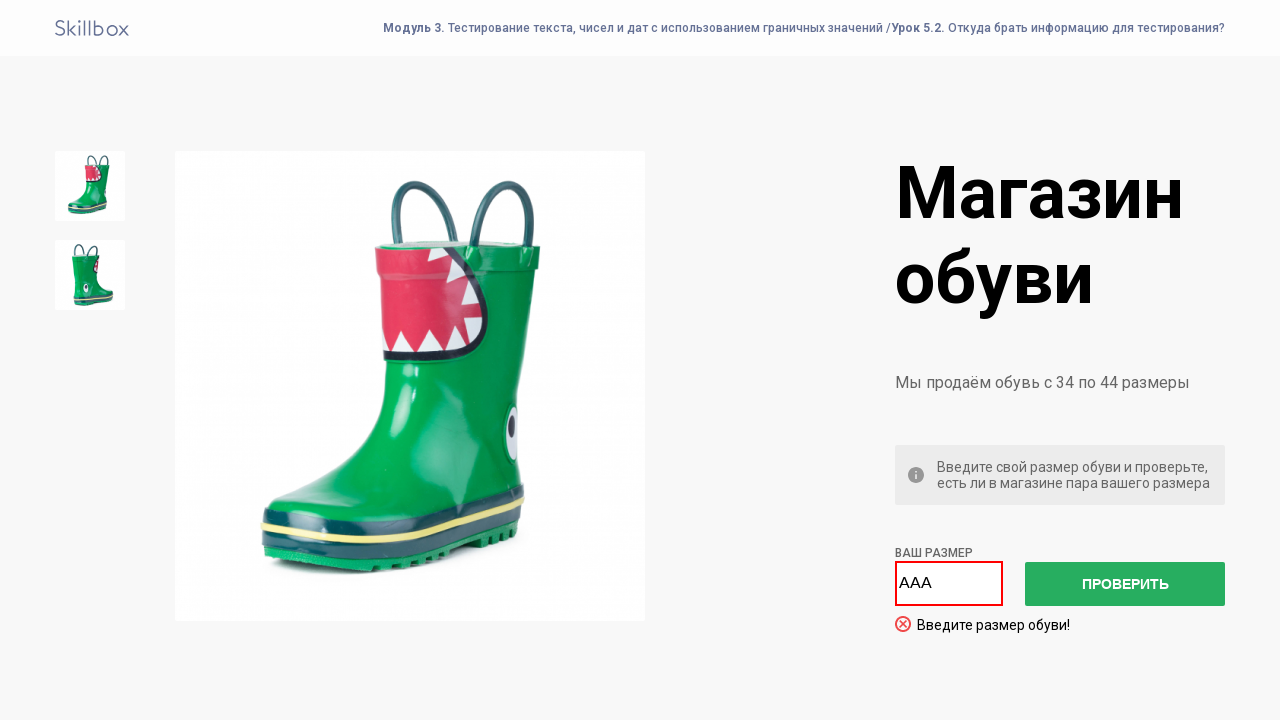

Verified error message for non-numeric input: 'Введите размер обуви!'
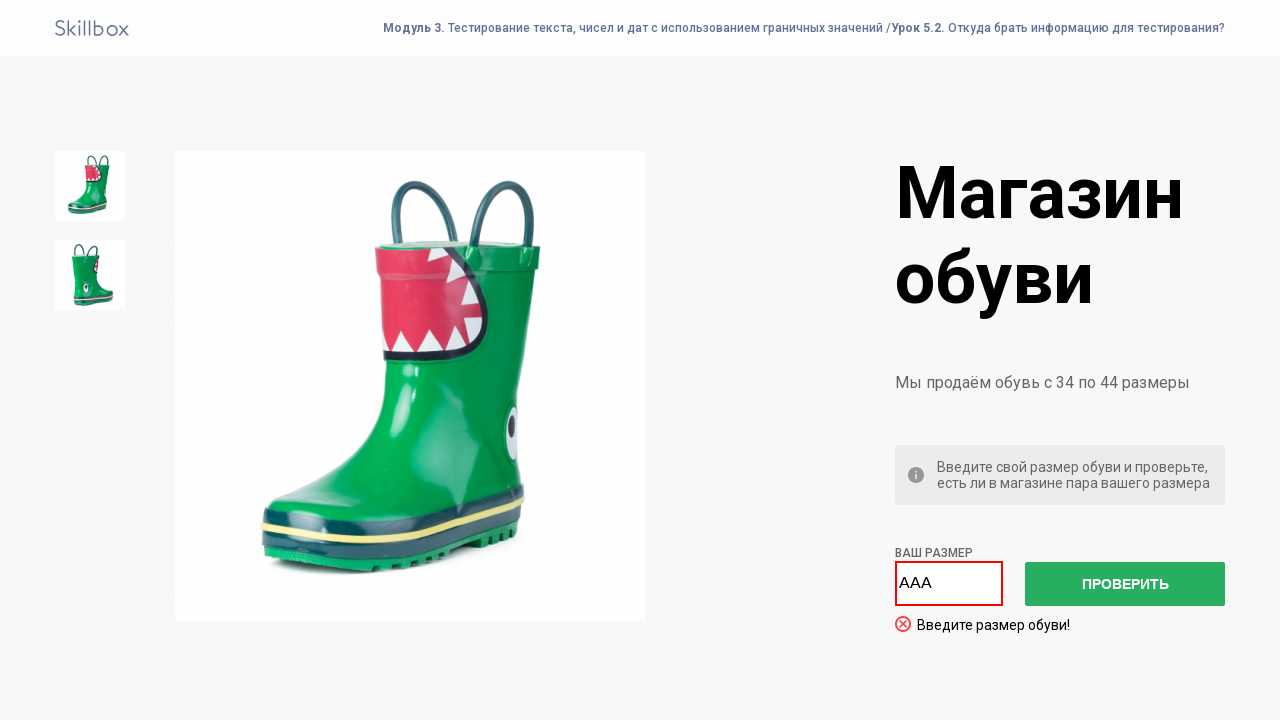

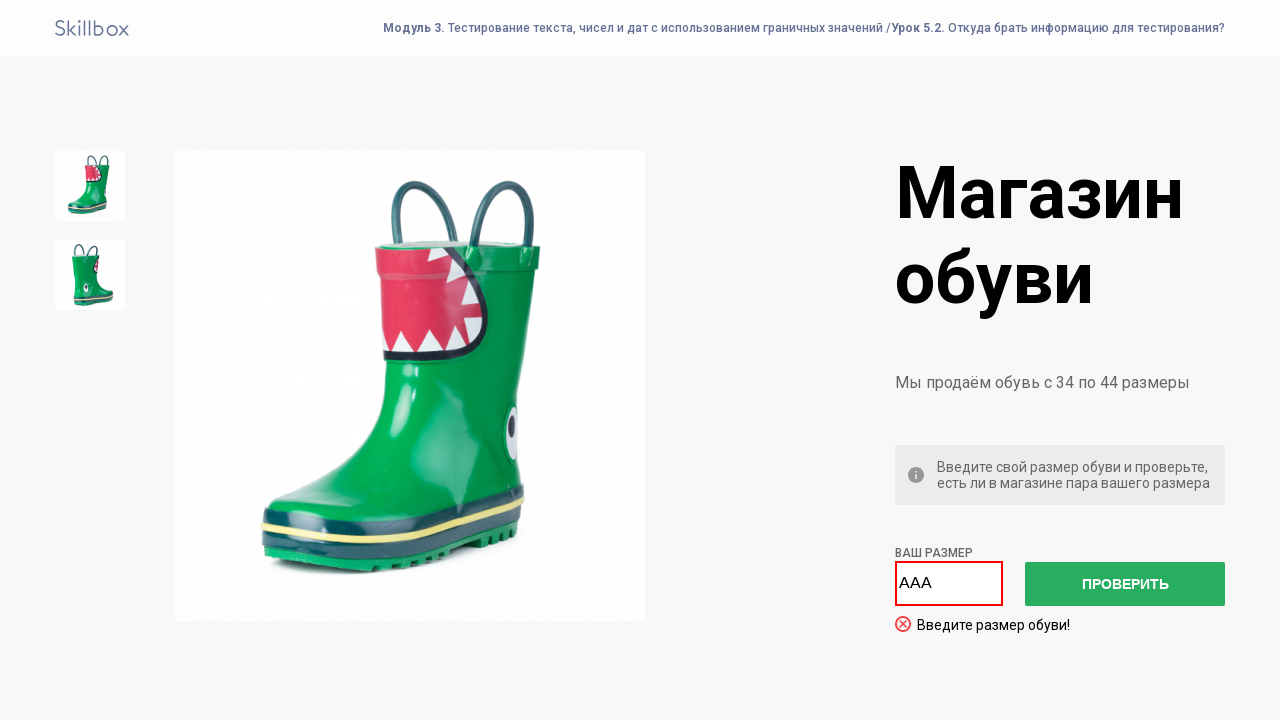